Tests different types of button interactions including double-click, right-click, and regular click on the DemoQA buttons page

Starting URL: https://demoqa.com/elements

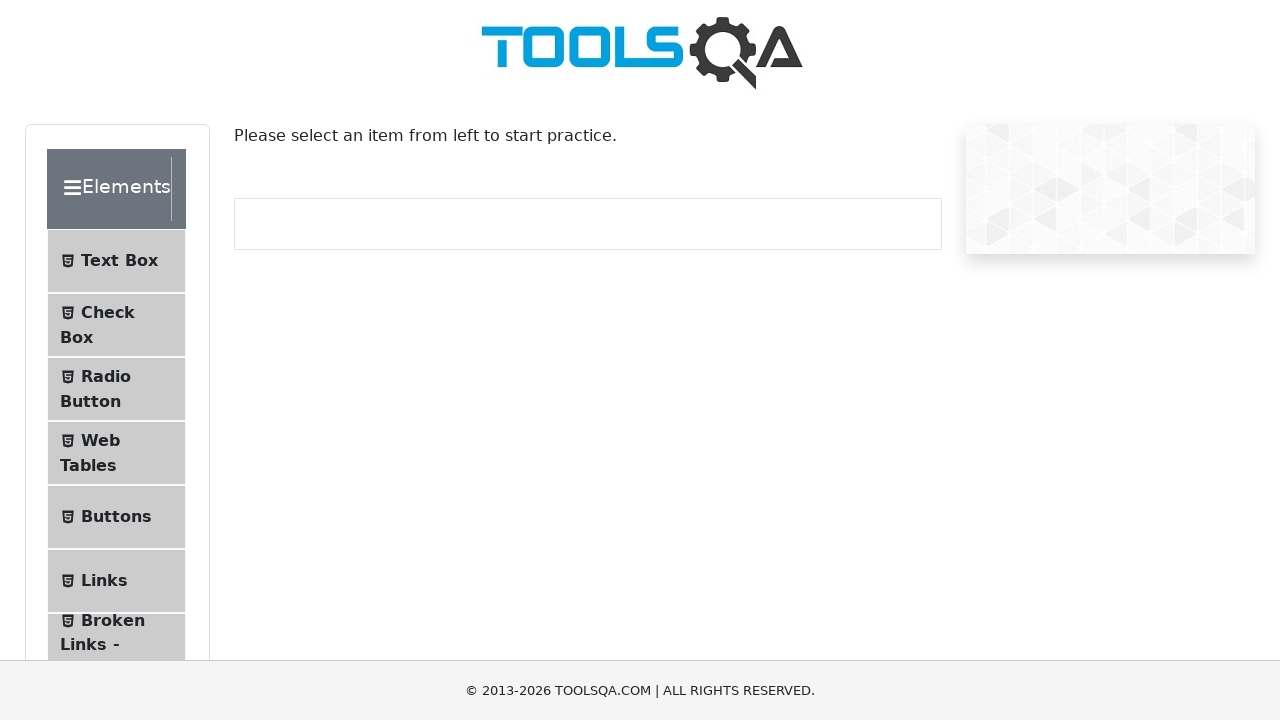

Scrolled down 400px to reveal buttons section
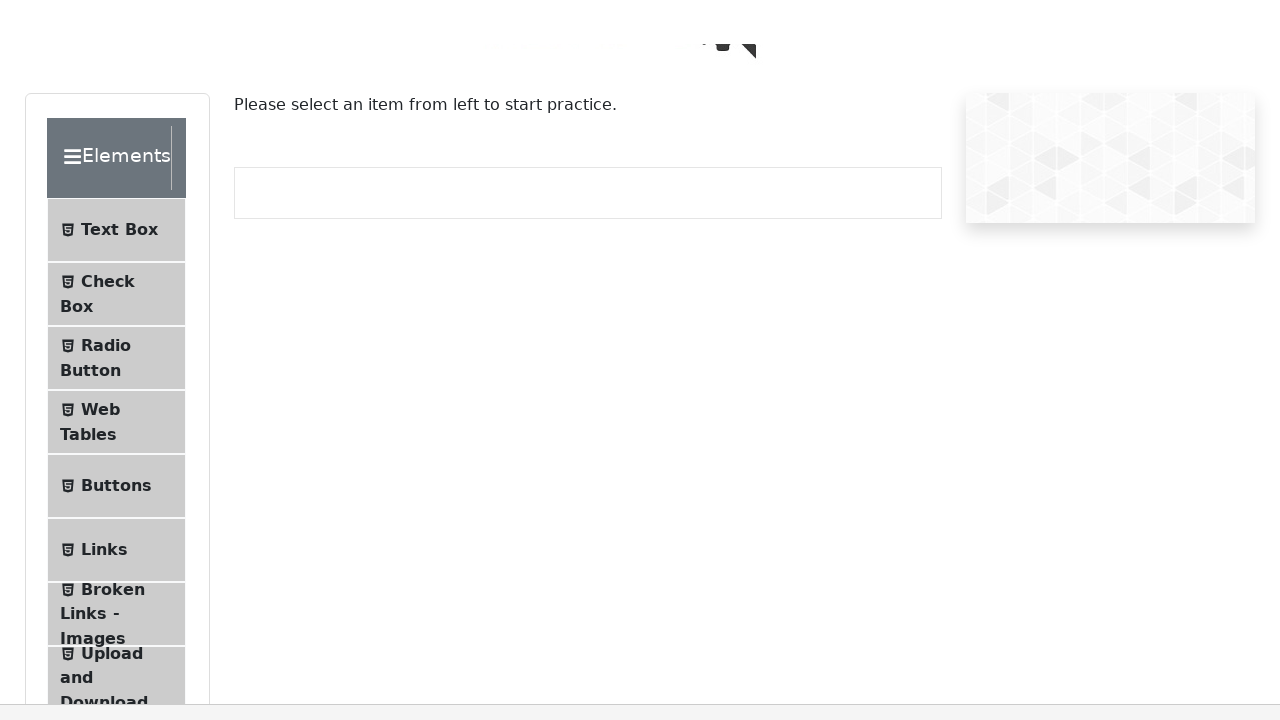

Clicked on Buttons menu item to navigate to buttons page at (116, 117) on xpath=//span[text()='Buttons']
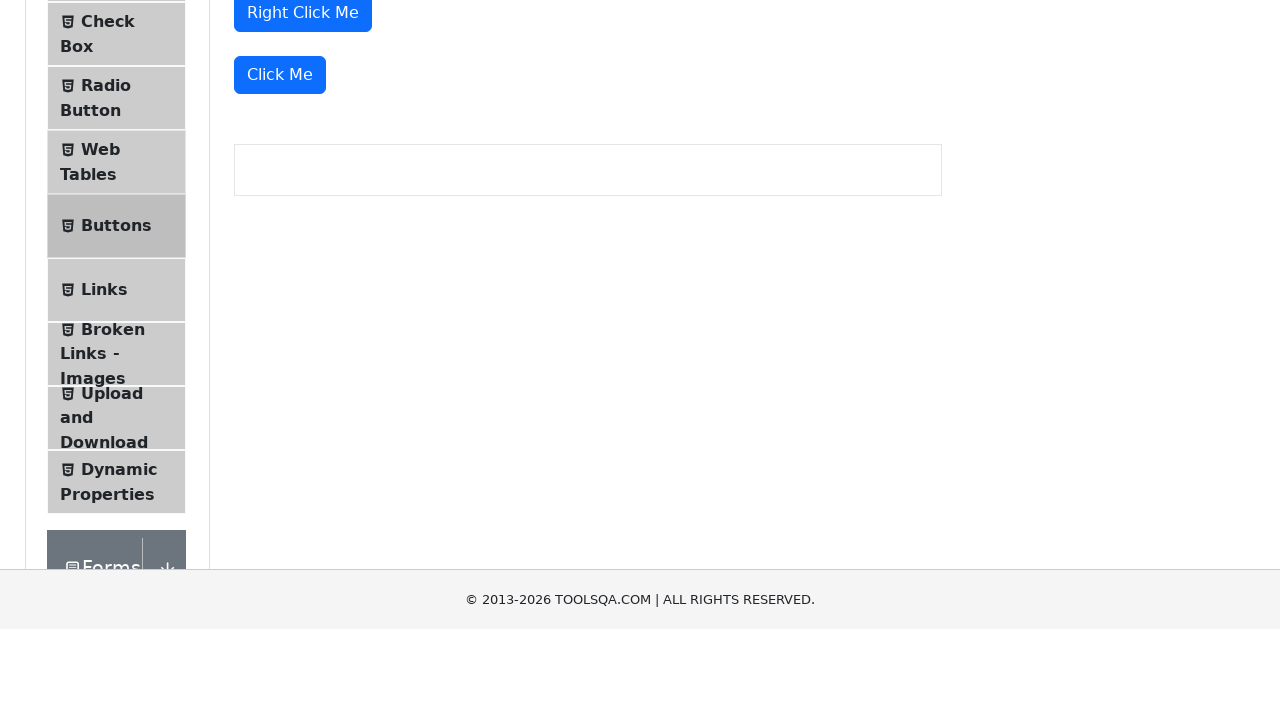

Double-clicked on the double-click button at (310, 242) on #doubleClickBtn
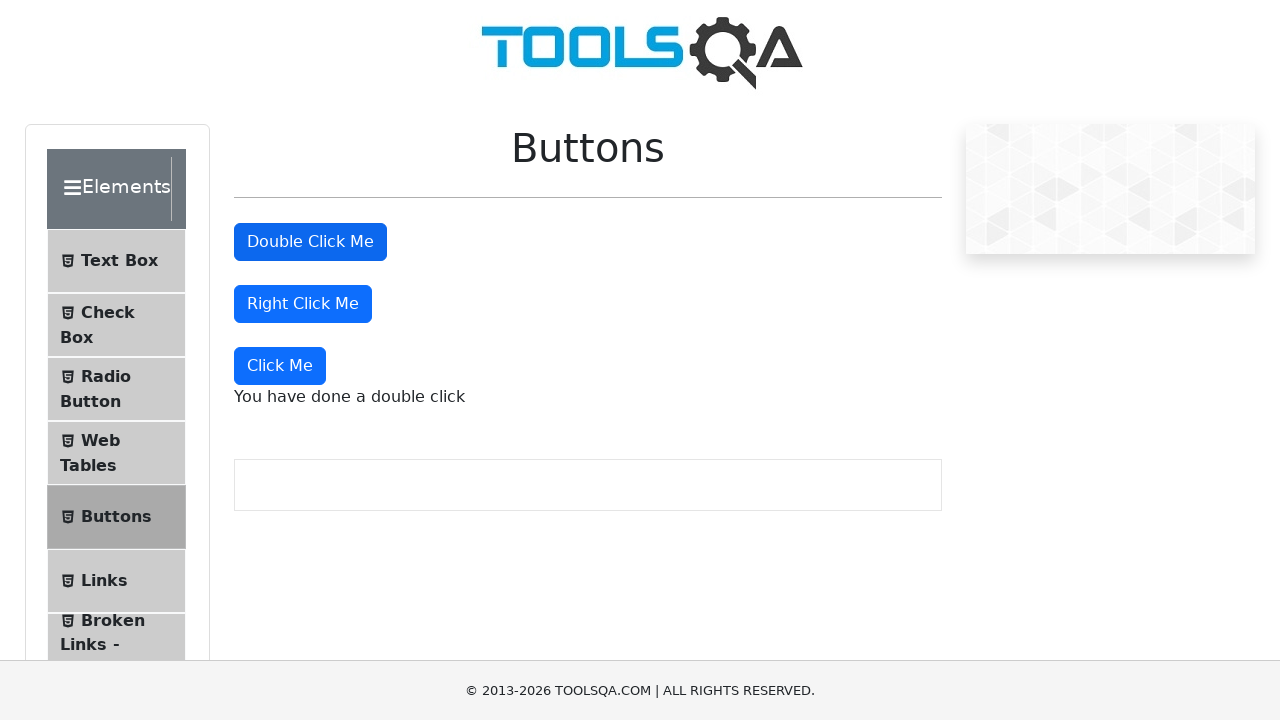

Right-clicked on the right-click button at (303, 304) on #rightClickBtn
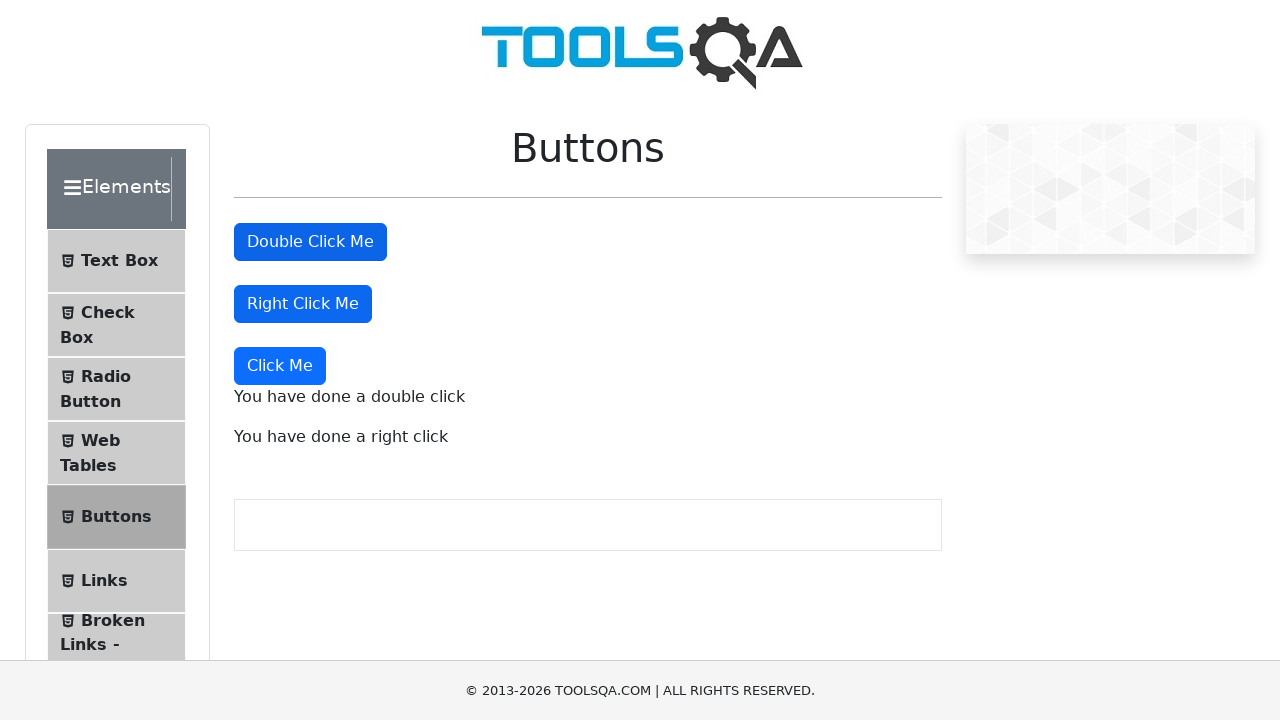

Clicked on the Click Me button at (280, 366) on xpath=//button[text()='Click Me']
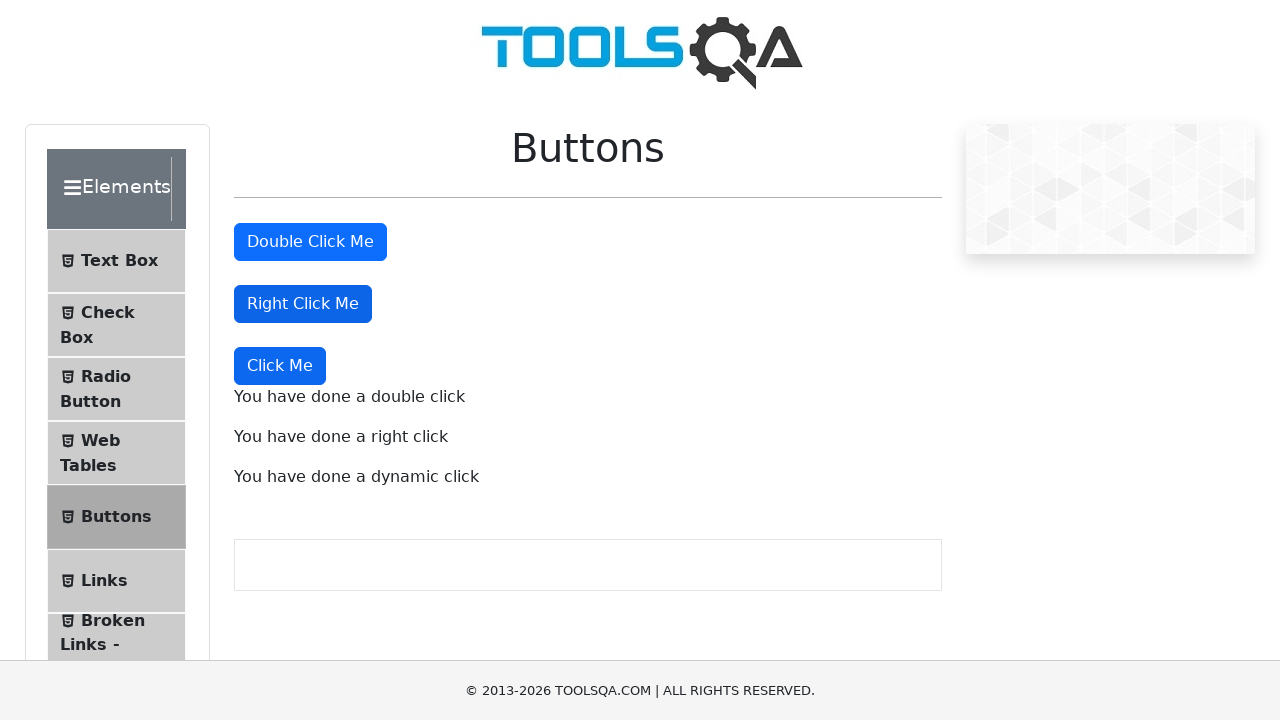

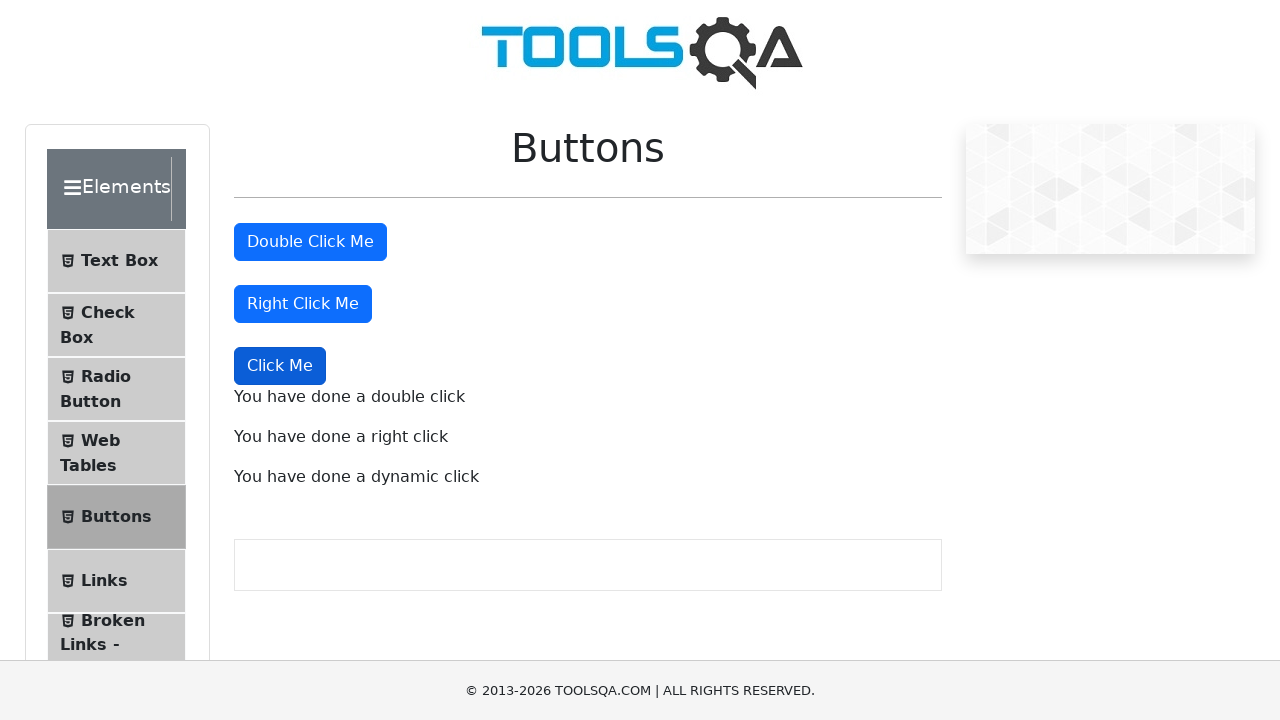